Negative test: searches for invalid characters "!!!" to verify no results are found

Starting URL: https://www.tesla.com/

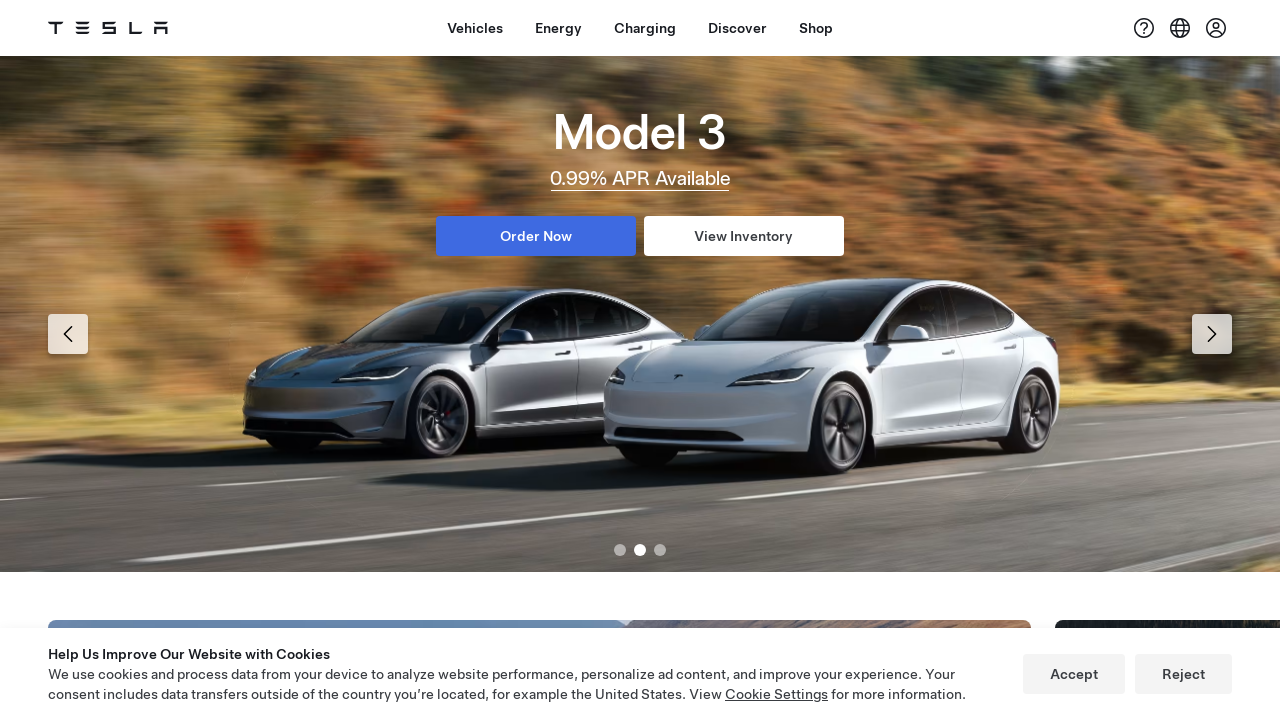

Shop button selector loaded
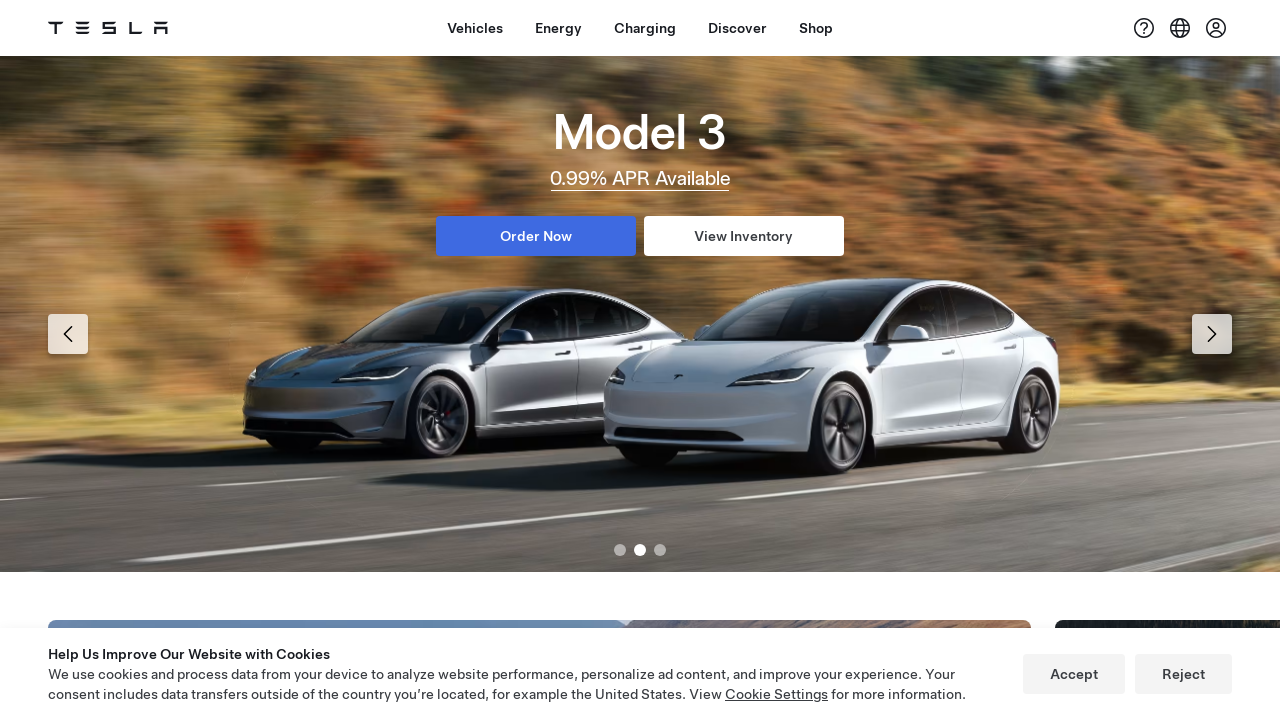

Clicked Shop button at (816, 28) on xpath=//a[contains(@id,'dx-nav-item--shop')]
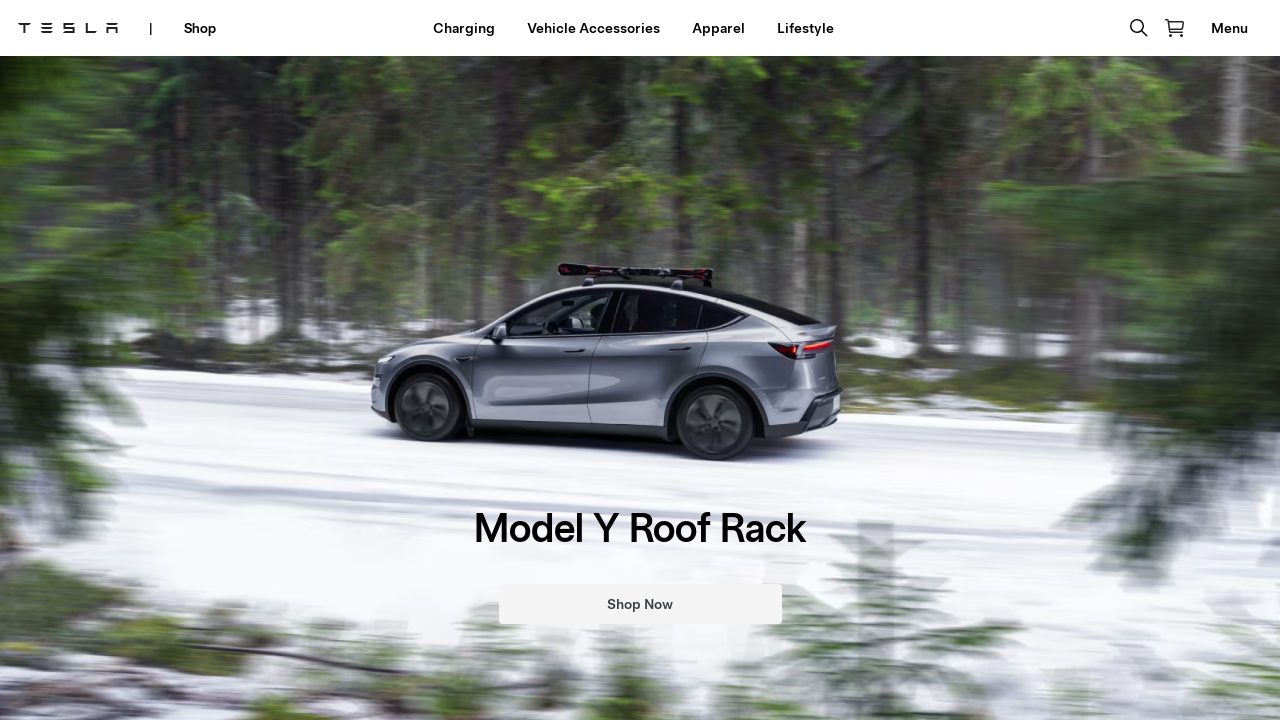

Shop page loaded (networkidle)
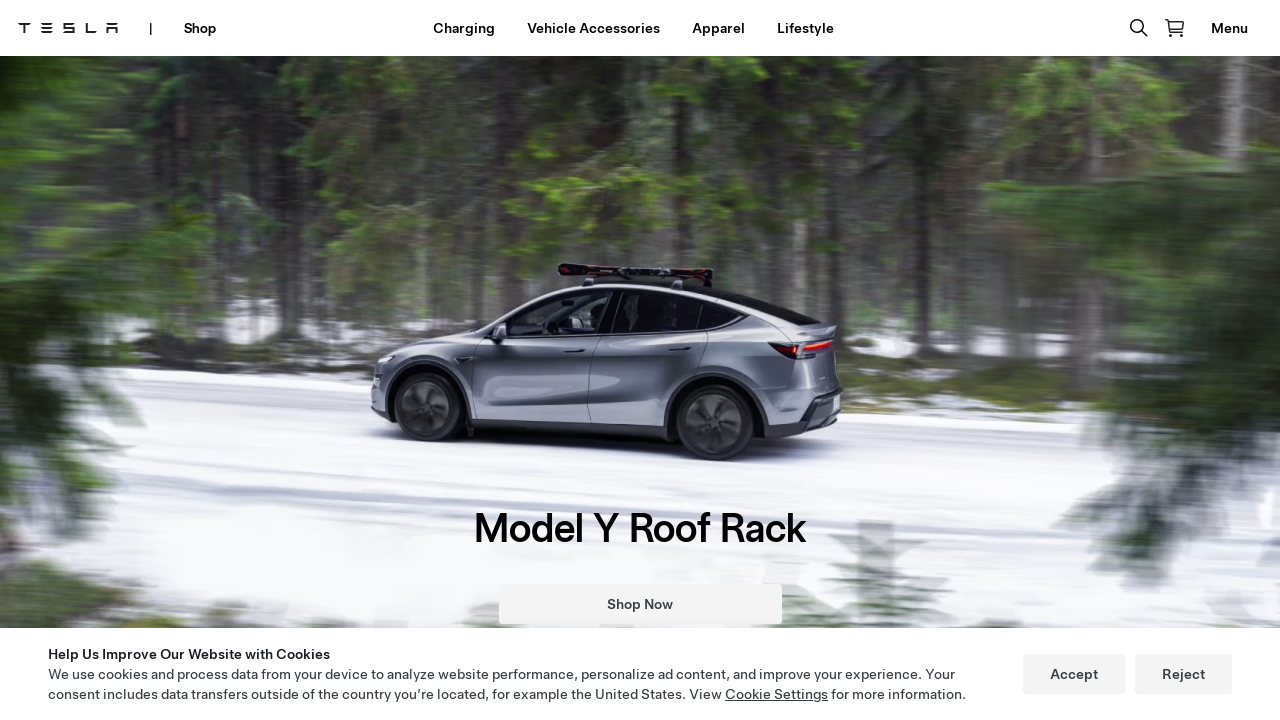

Lifestyle button selector loaded
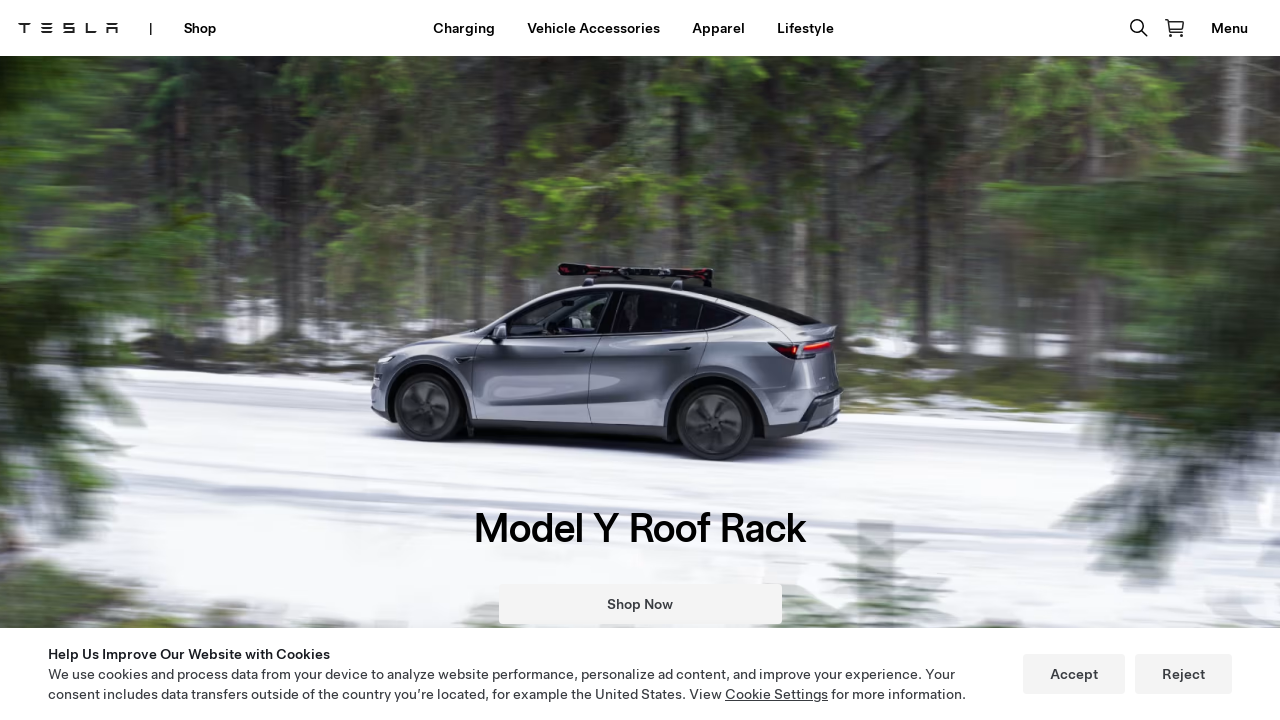

Clicked Lifestyle button at (805, 28) on xpath=//a[contains(.,'Lifestyle')]
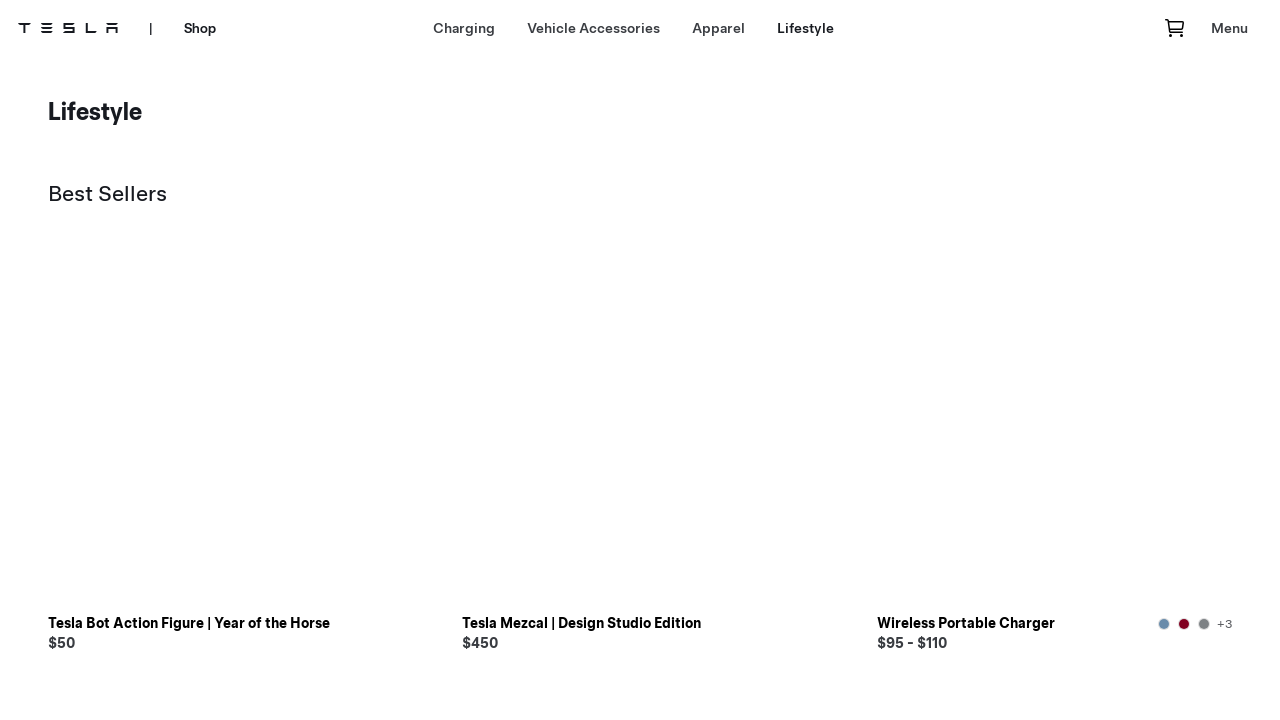

Navigated to Lifestyle category page
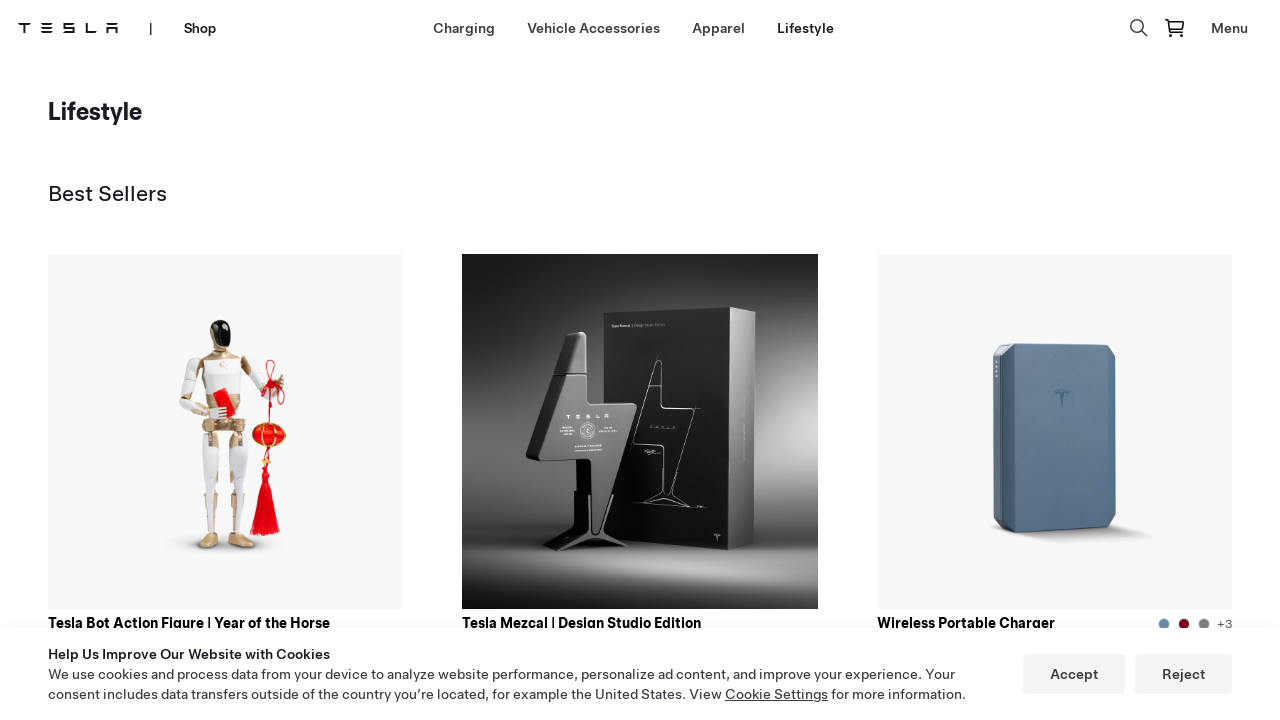

Clicked search area to expand at (1139, 28) on xpath=//*[@id='search']/div/div
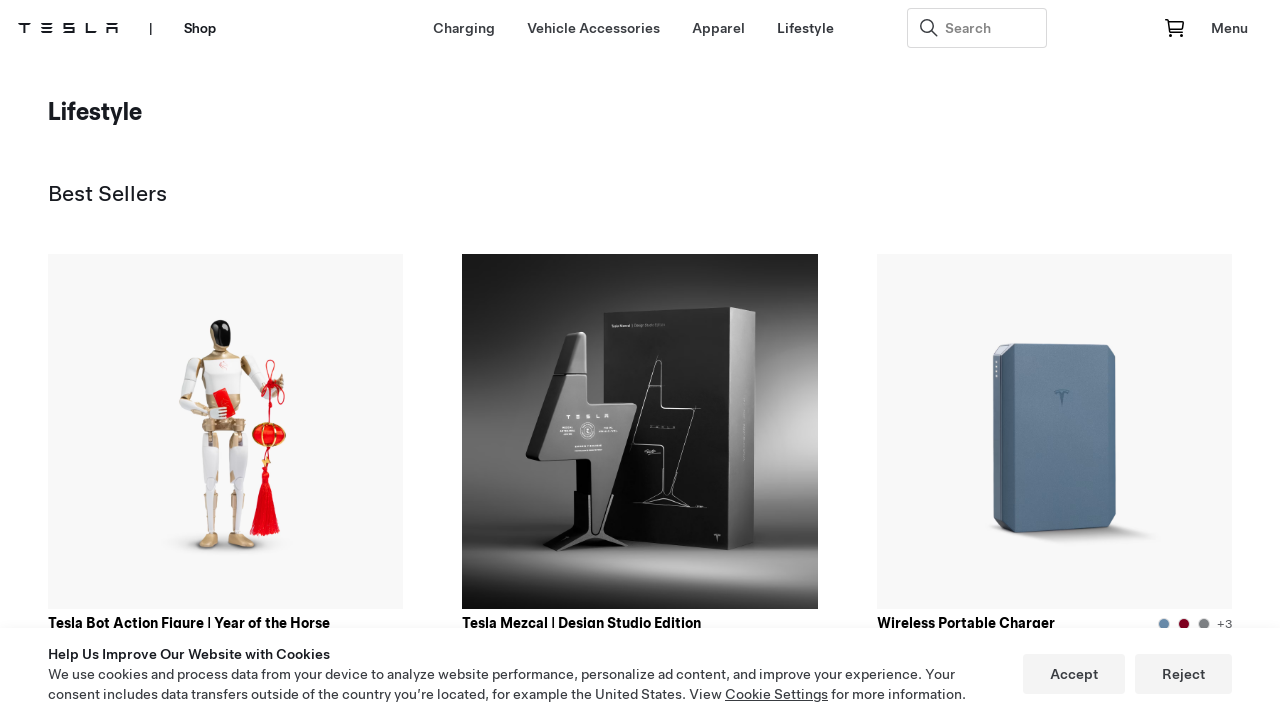

Filled search field with invalid characters '!!!' on //input[@id='1']
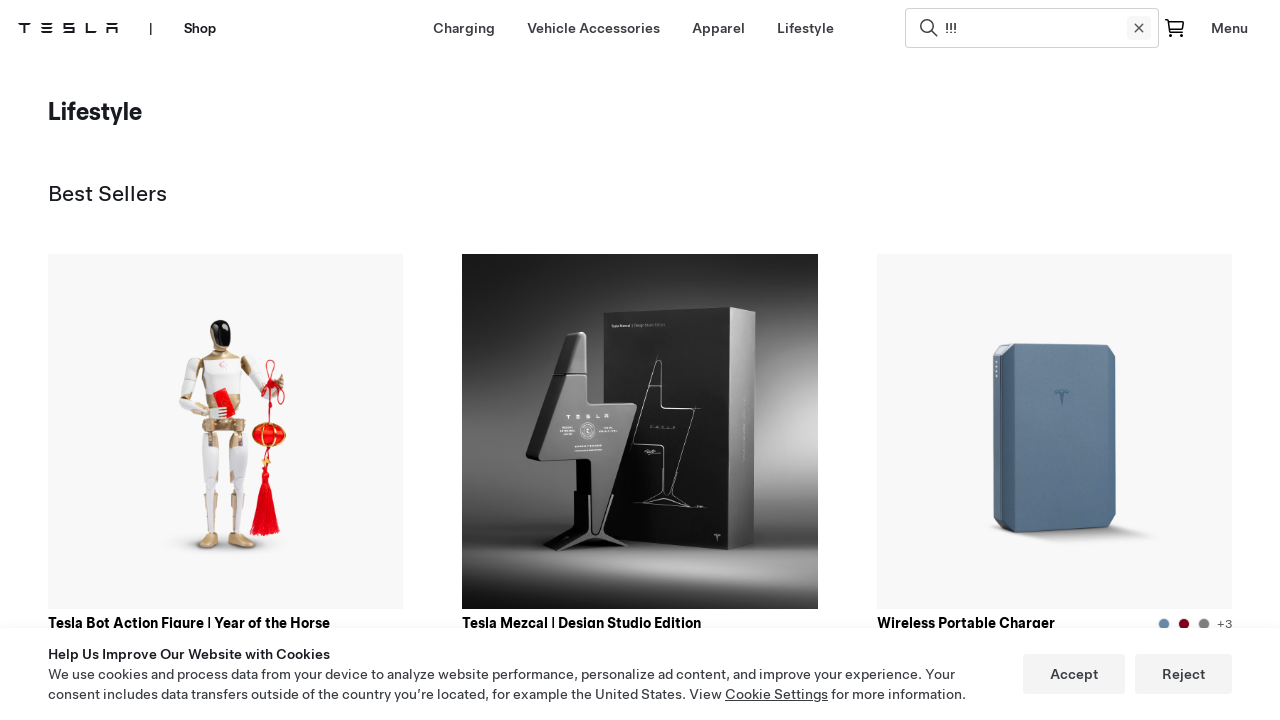

Pressed Enter to submit search with invalid characters on //input[@id='1']
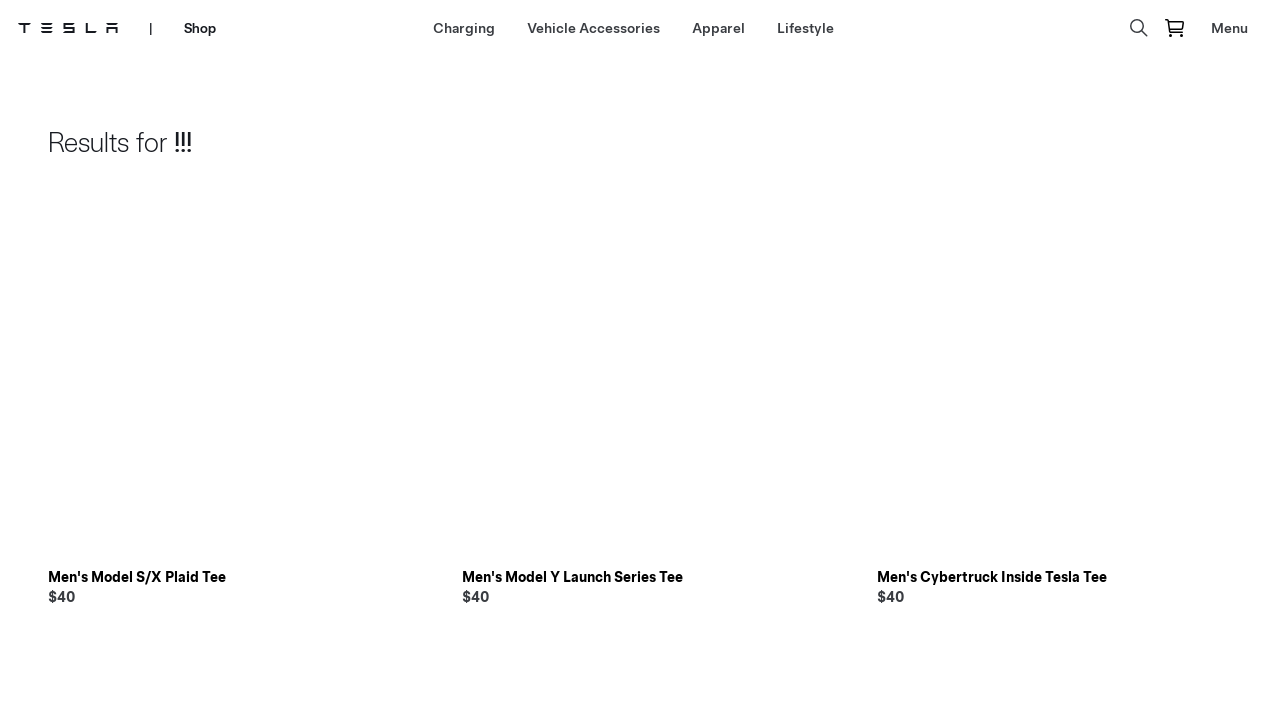

Search results page loaded with no results for '!!!'
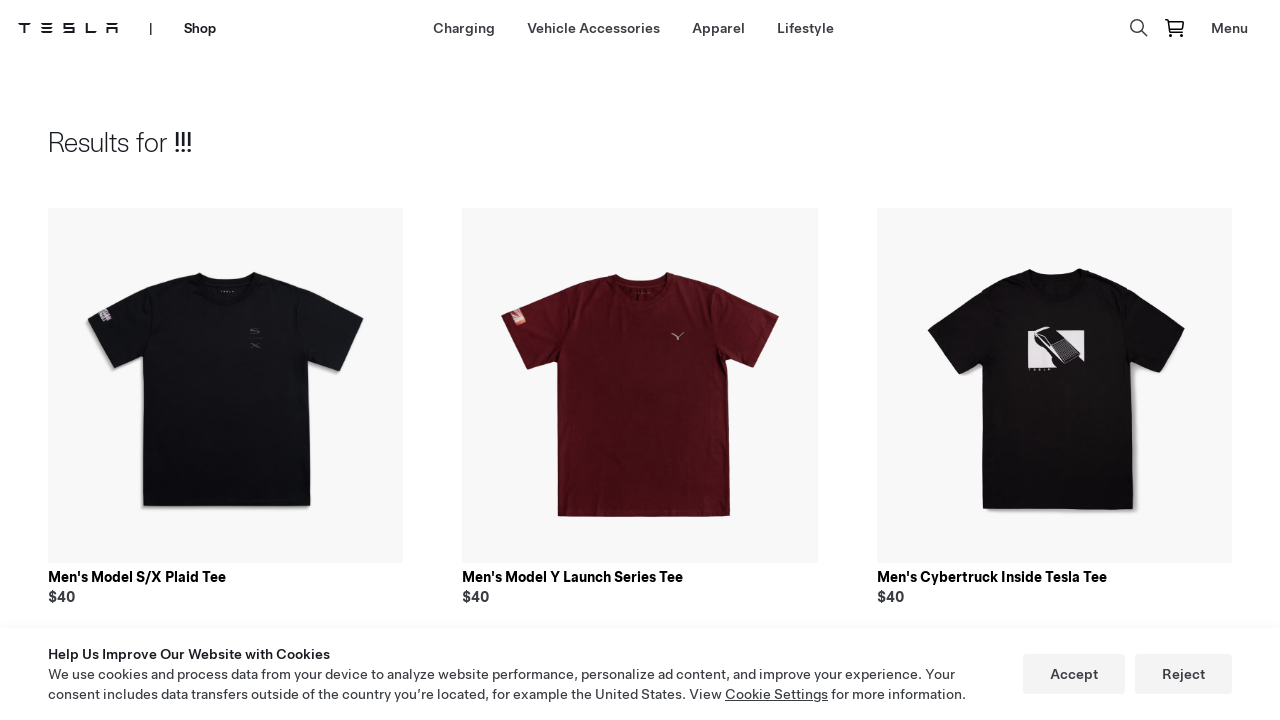

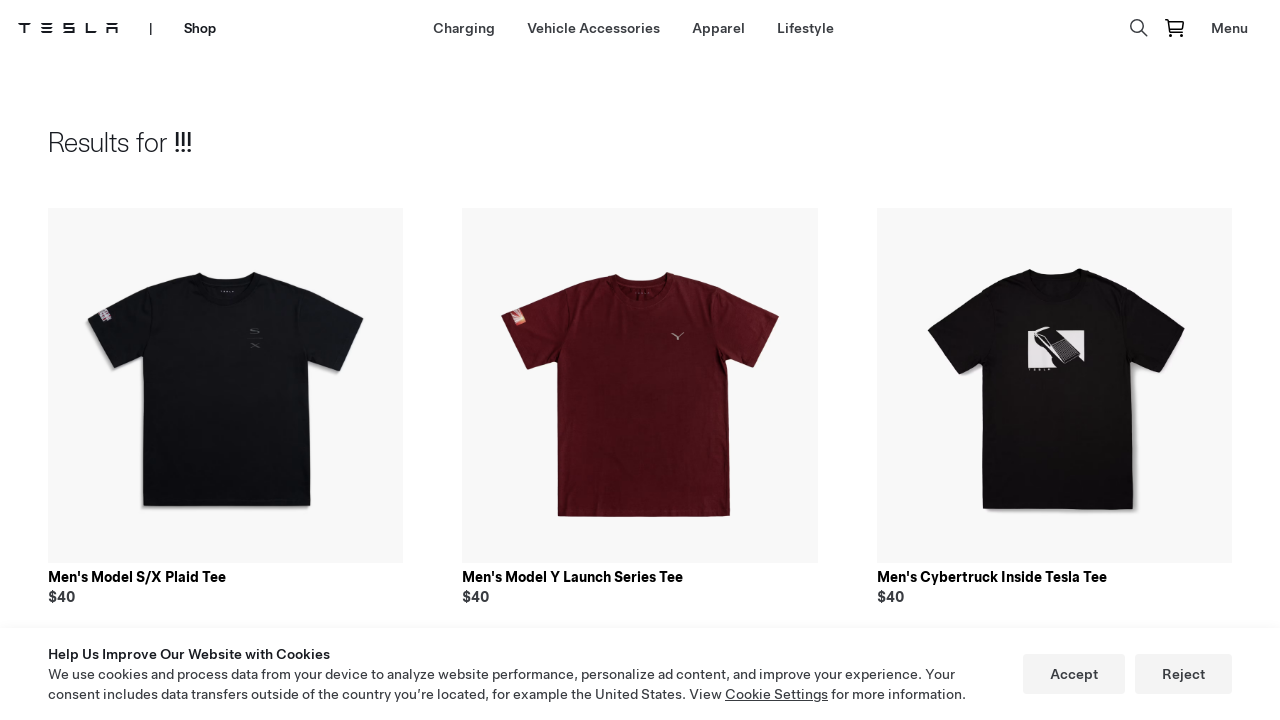